Tests a math quiz page by reading two numbers, calculating their sum, selecting the sum value from a dropdown, and submitting the form

Starting URL: http://suninjuly.github.io/selects1.html

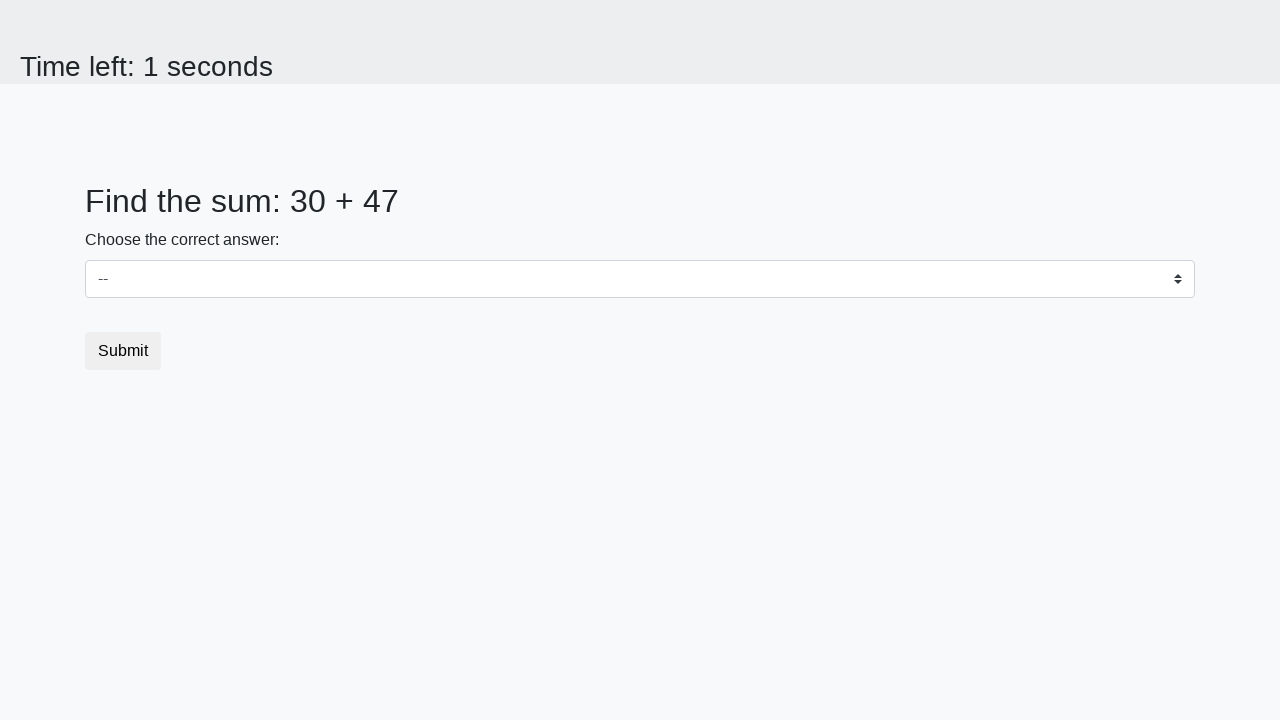

Located first number element (#num1)
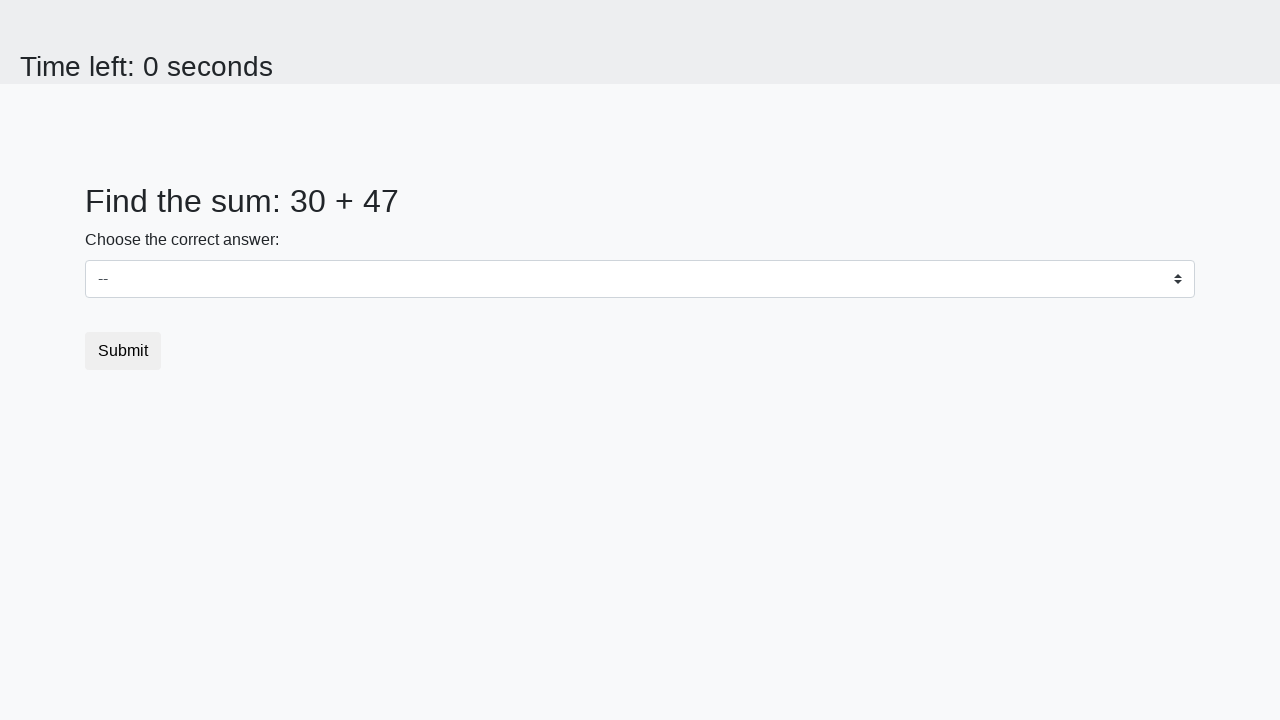

Located second number element (#num2)
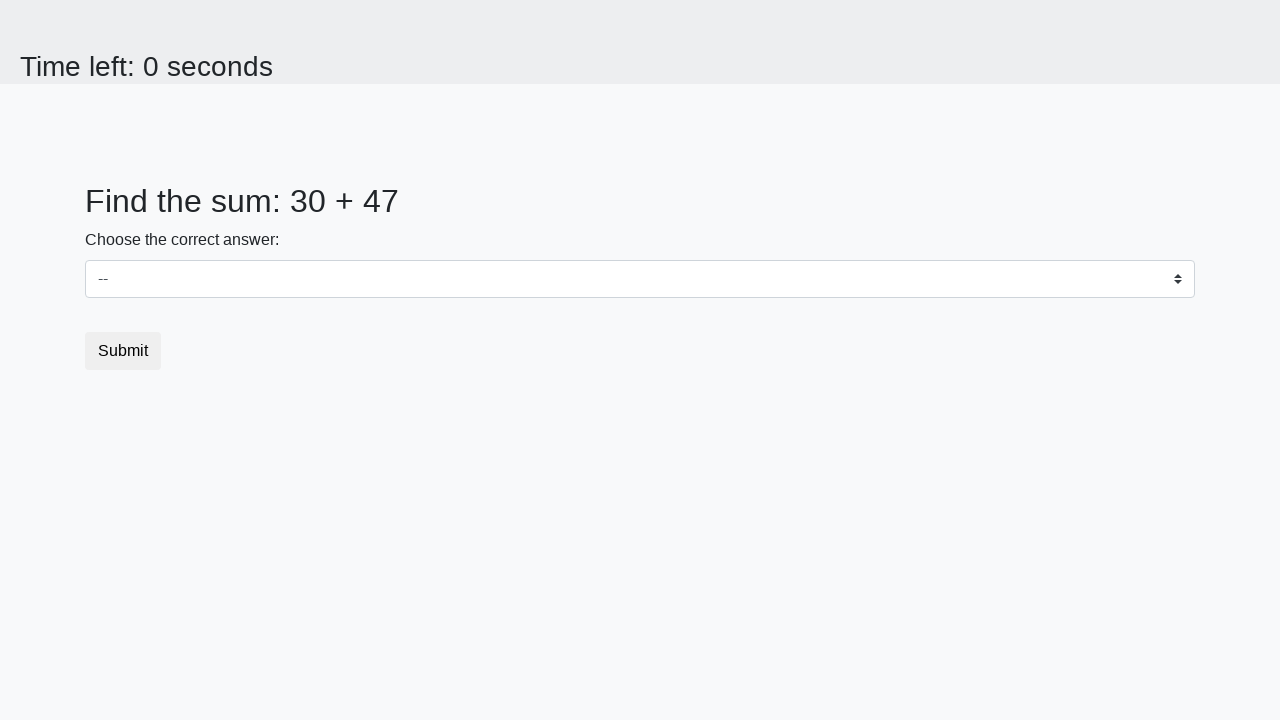

Extracted first number: 30
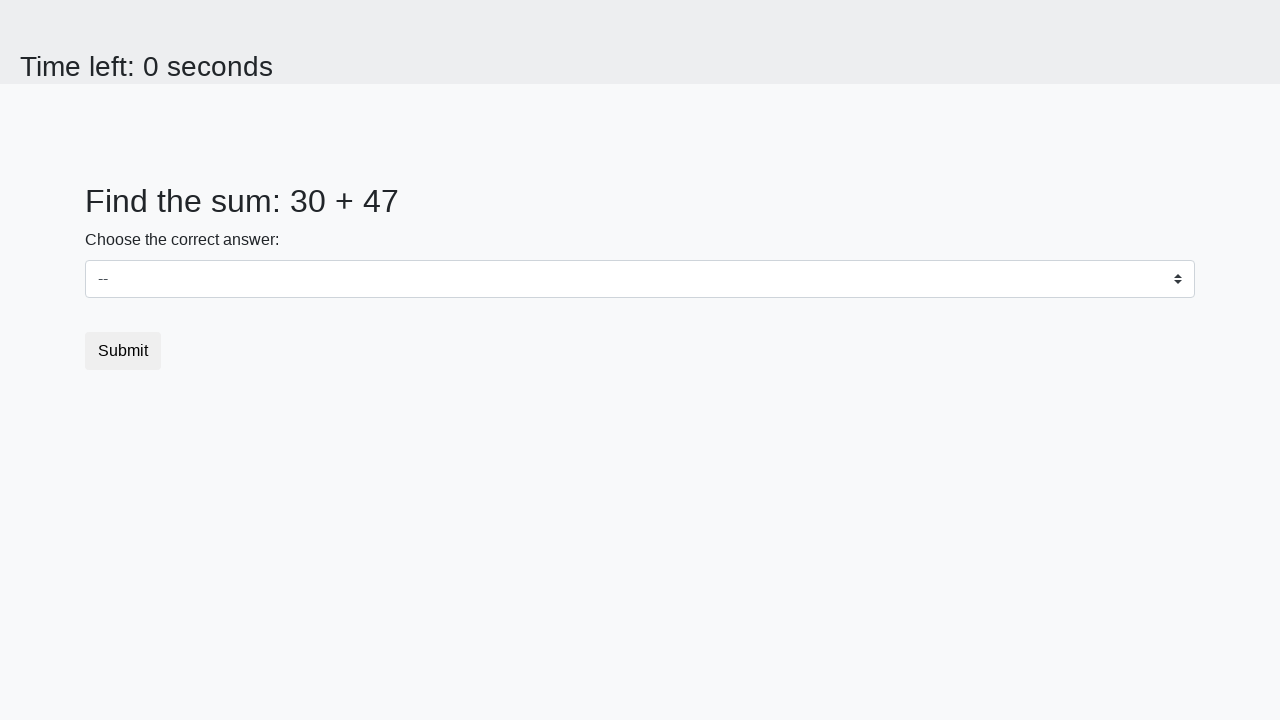

Extracted second number: 47
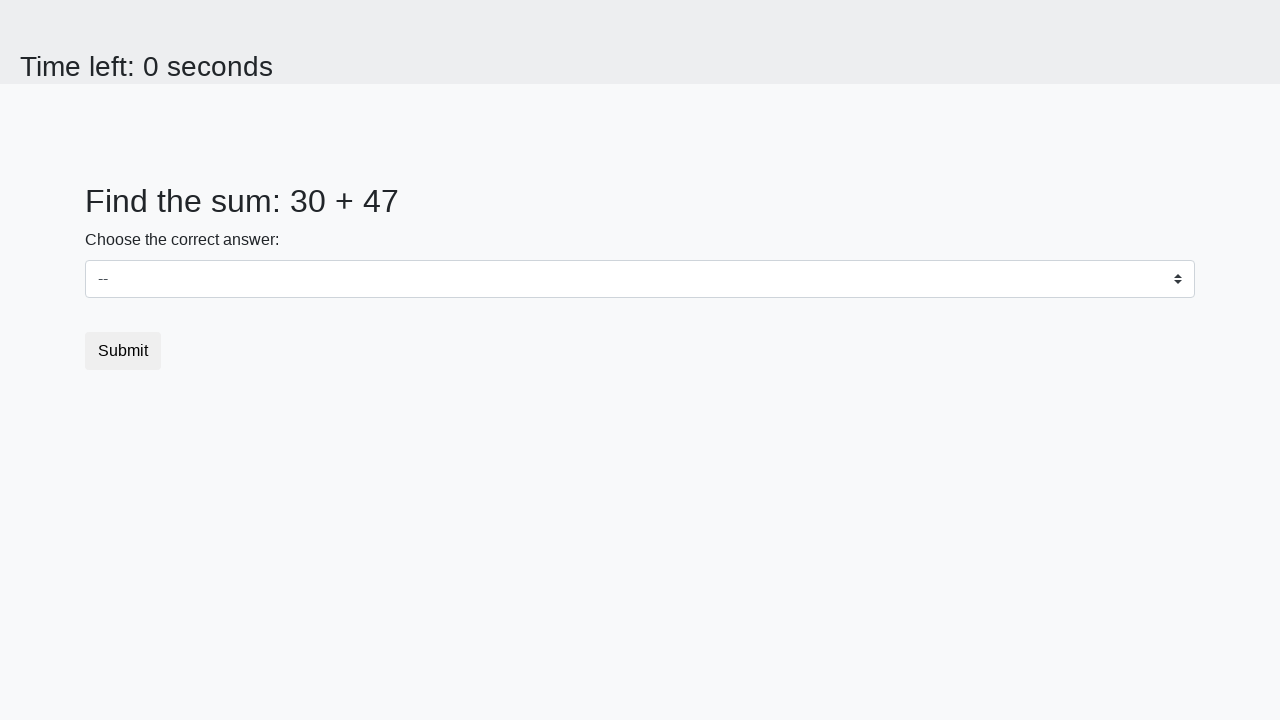

Calculated sum: 30 + 47 = 77
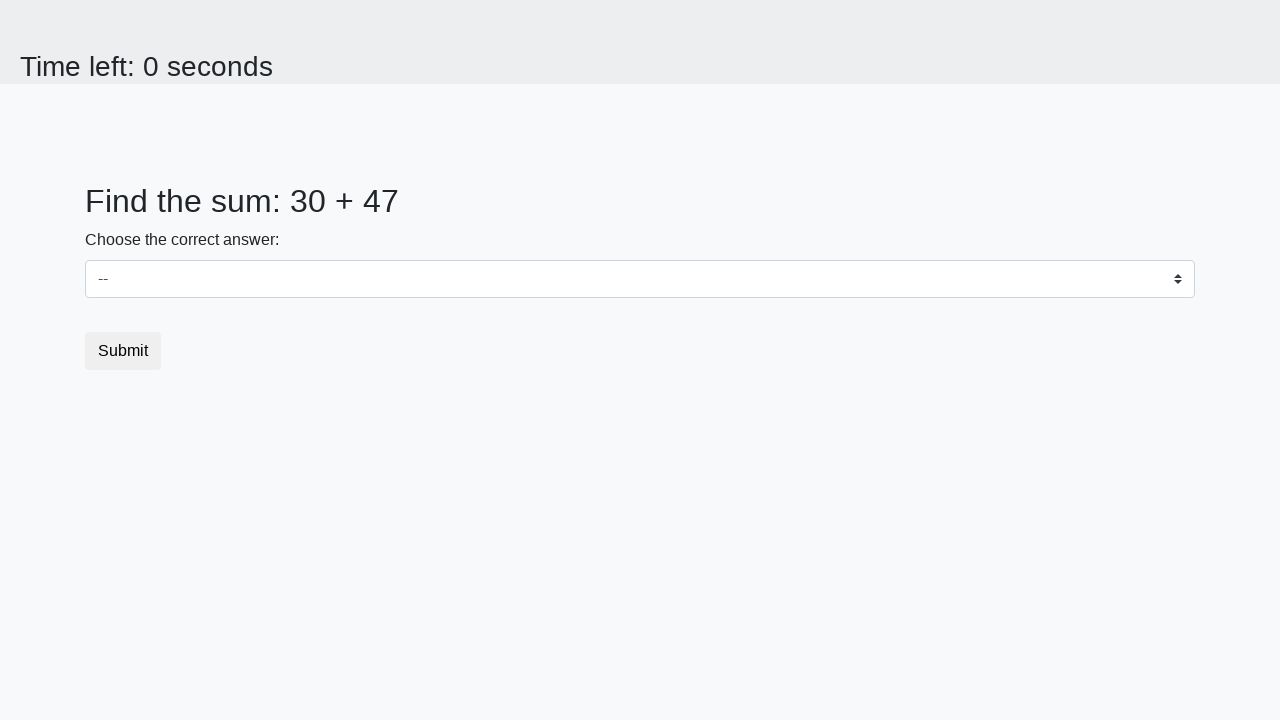

Selected sum value (77) from dropdown on select
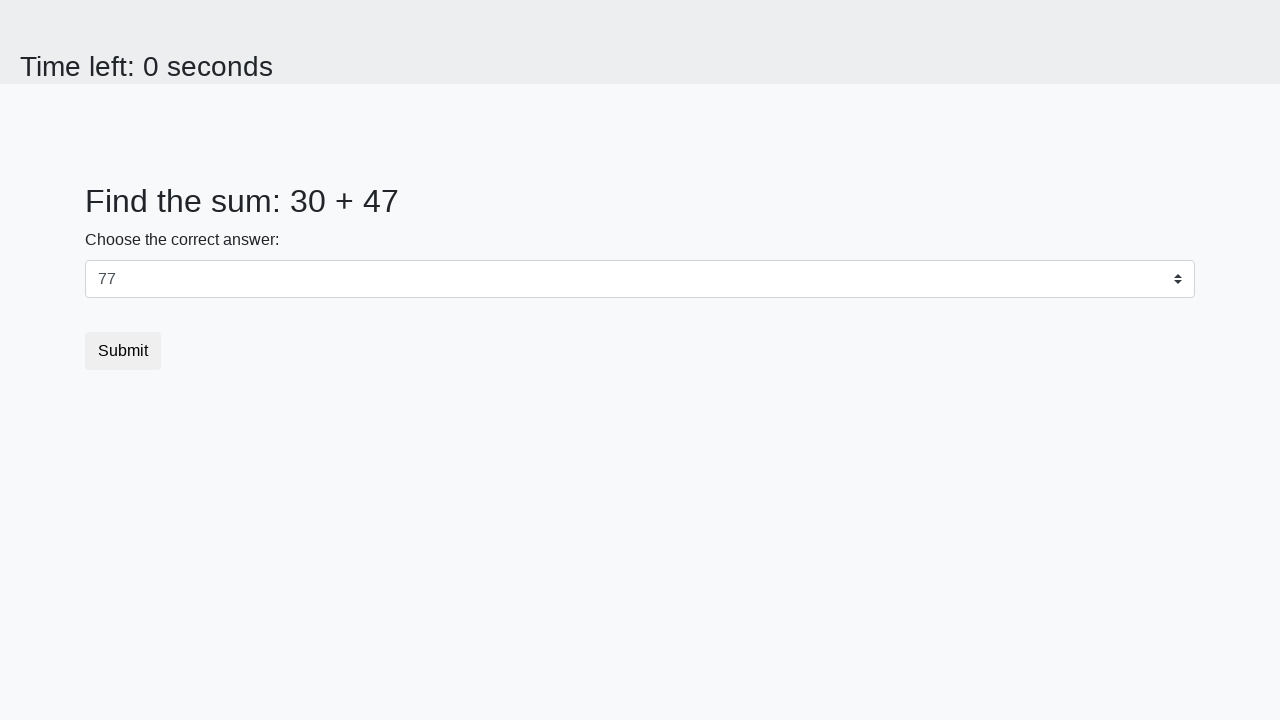

Clicked Submit button at (123, 351) on xpath=//*[text()="Submit"]
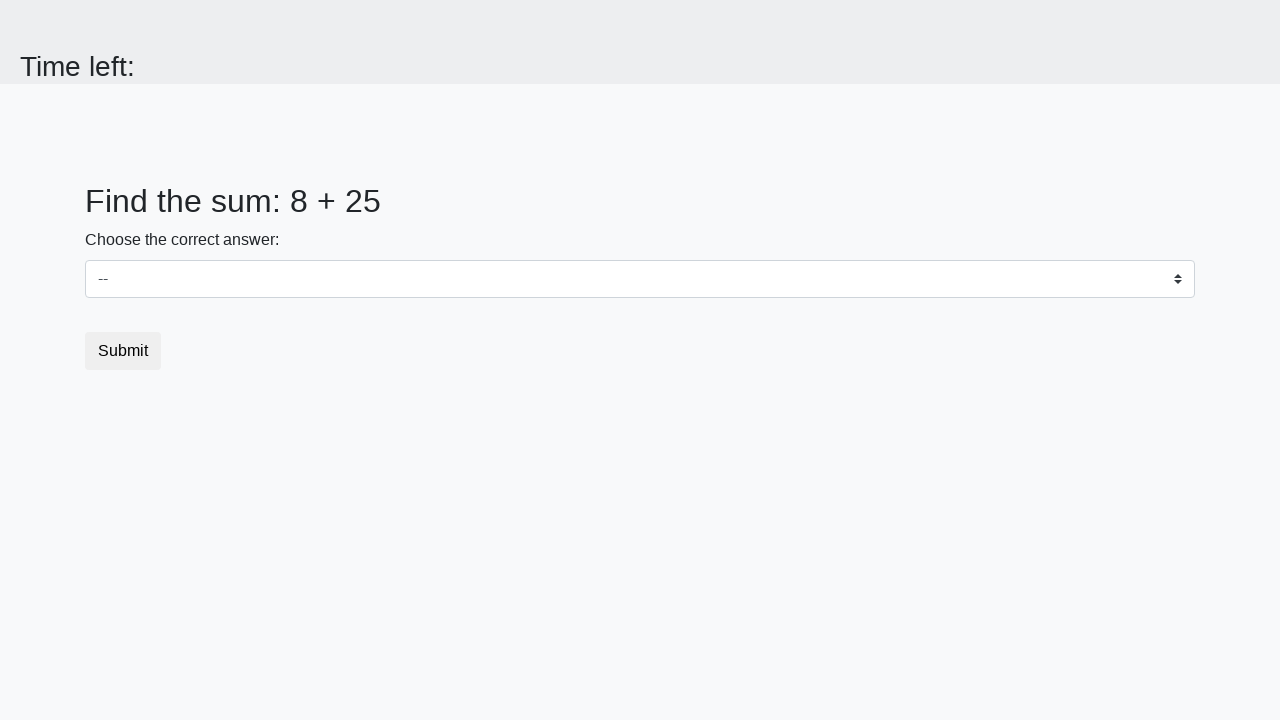

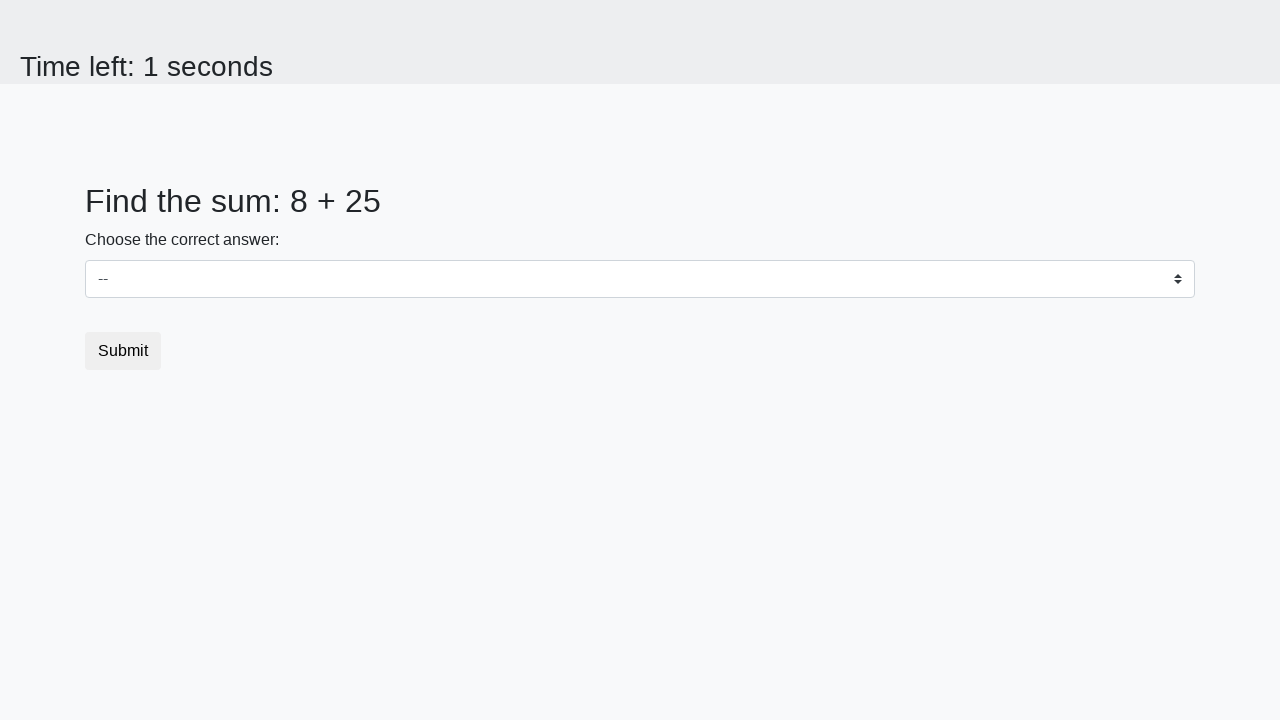